Navigates to the Timeline documentation page and verifies the h1 heading is present

Starting URL: https://flowbite-svelte.com/docs/components/timeline

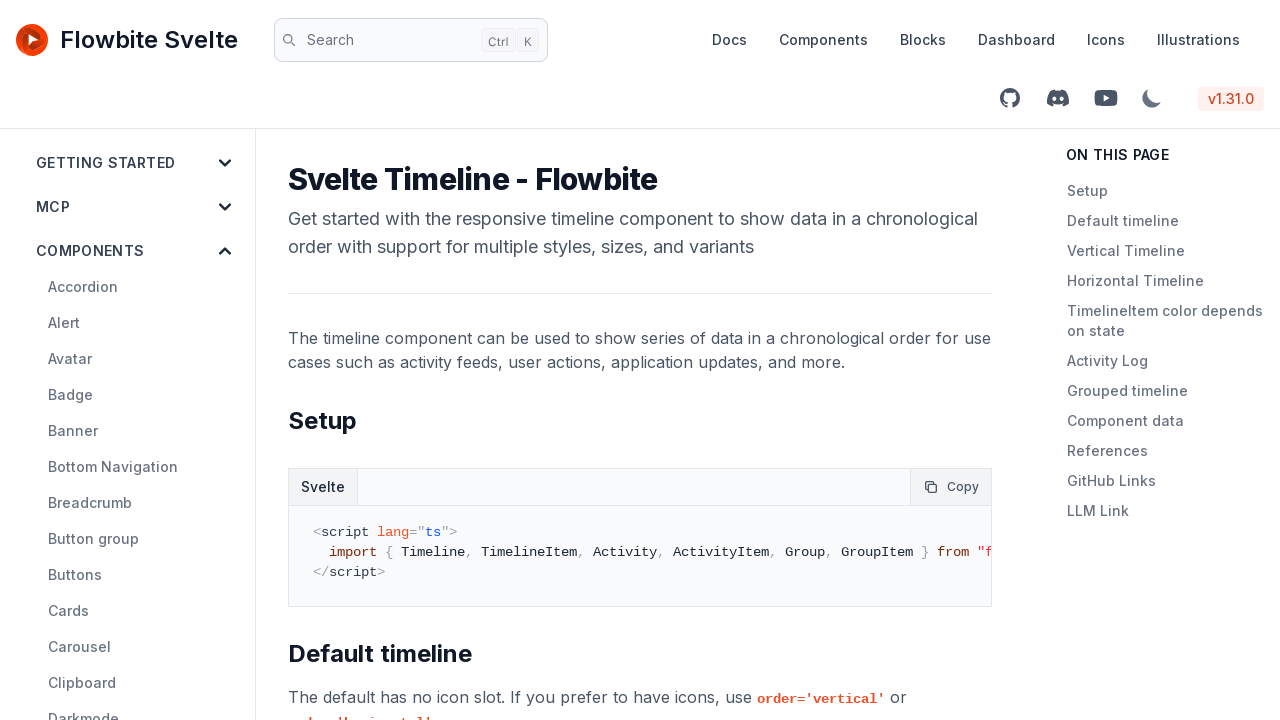

Navigated to Timeline documentation page
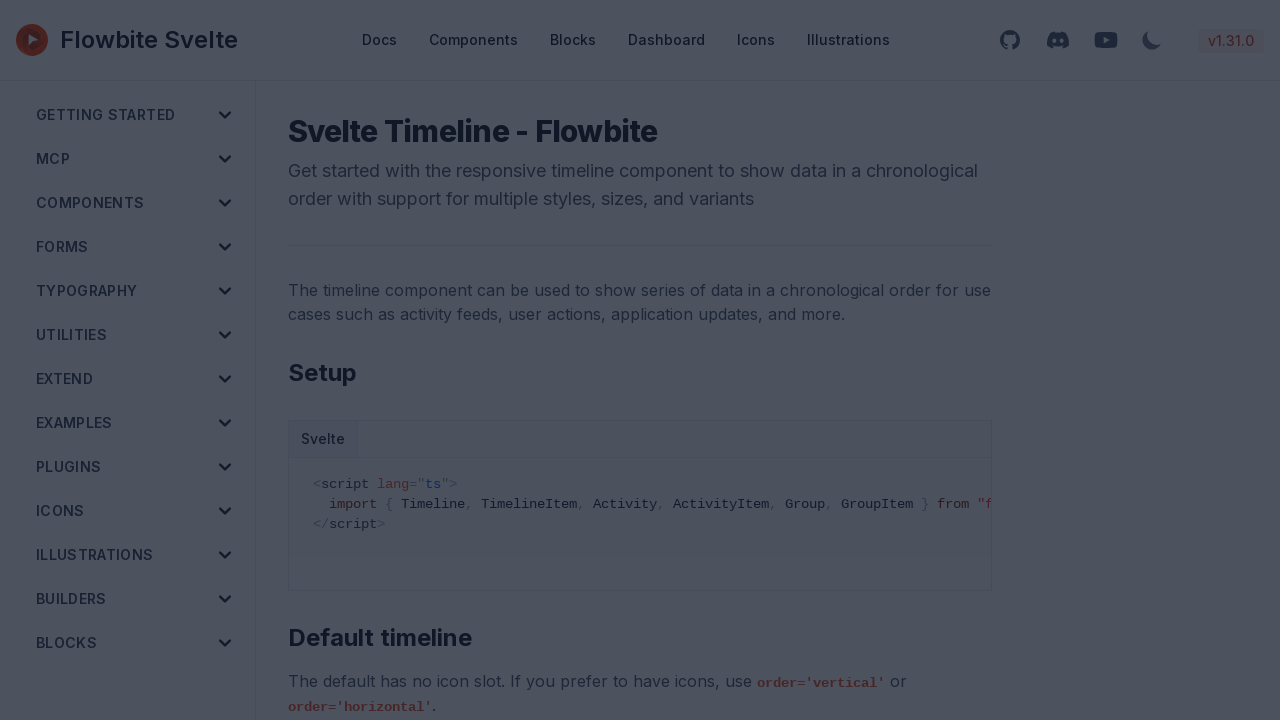

Waited for h1 heading to appear
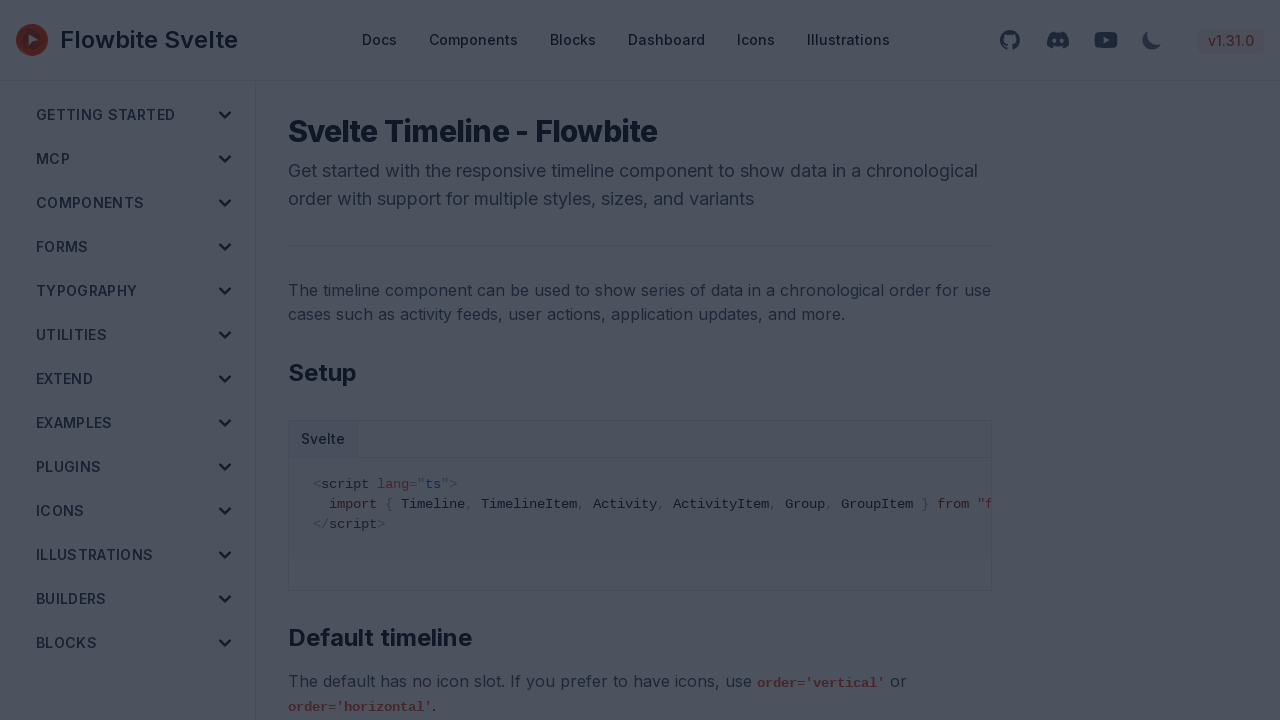

Verified h1 heading is visible on the page
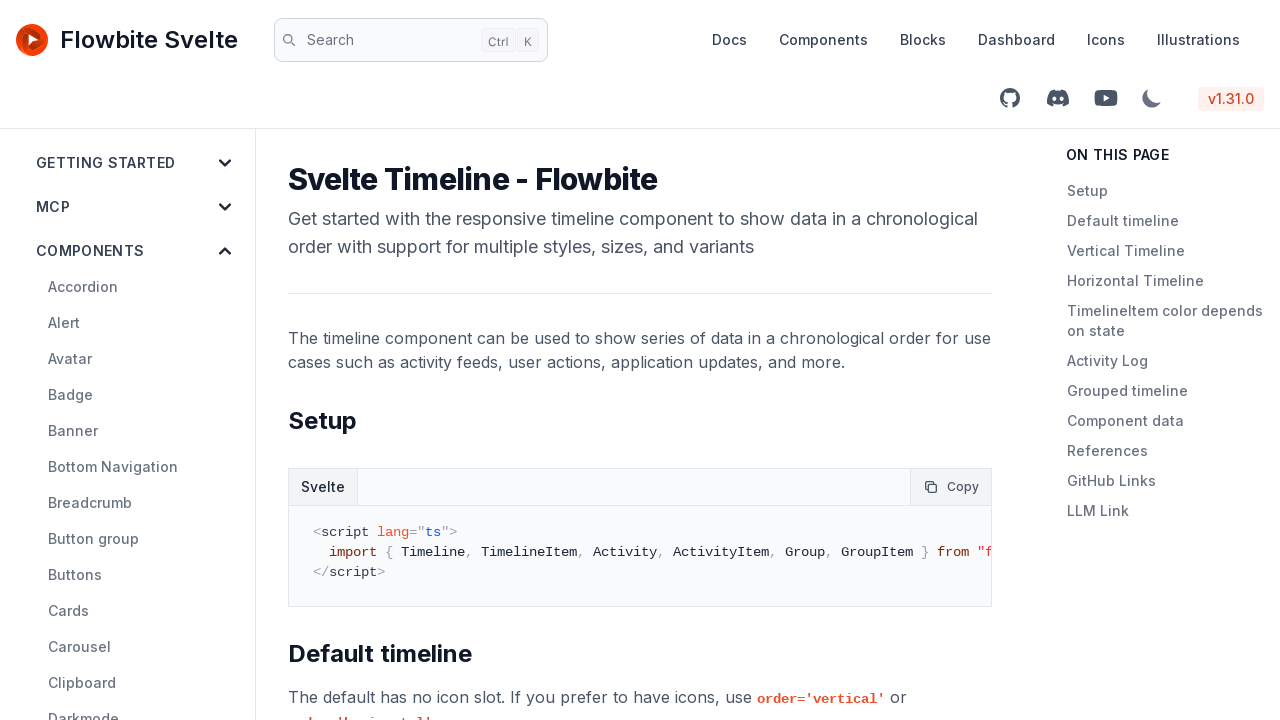

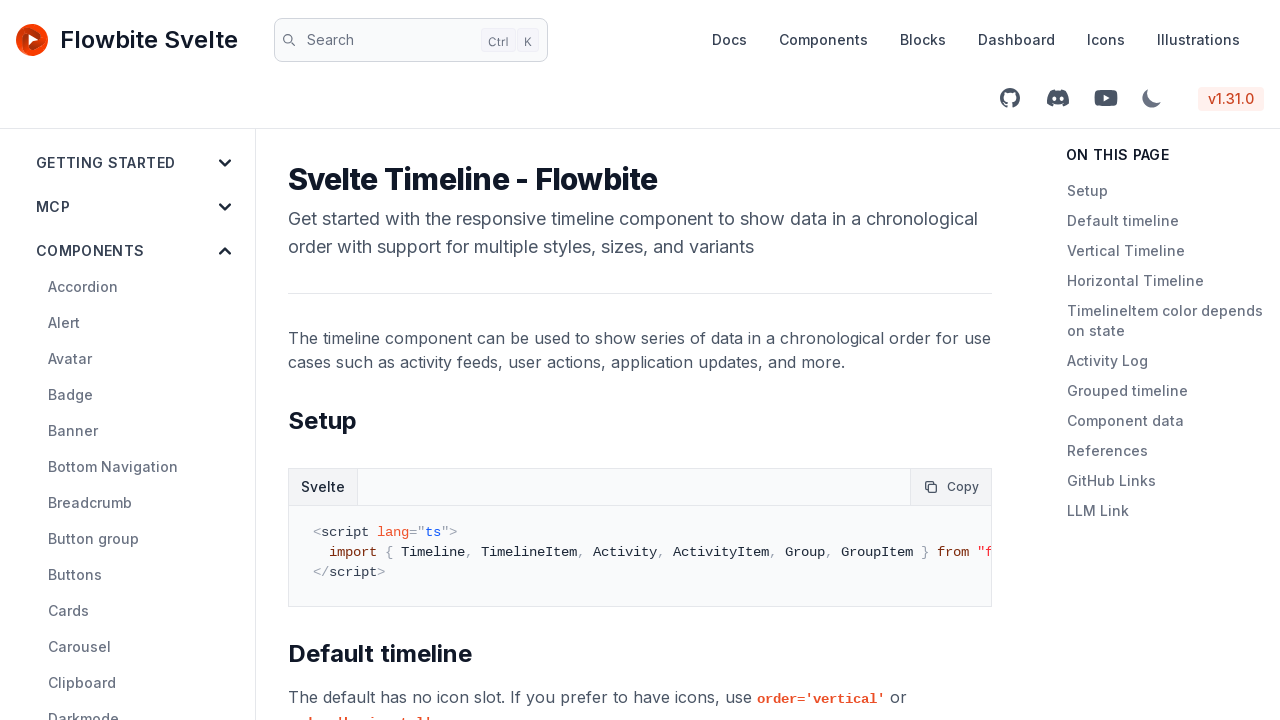